Tests the Accordian widget by clicking through different accordion sections and expanding/collapsing them

Starting URL: https://demoqa.com/widgets

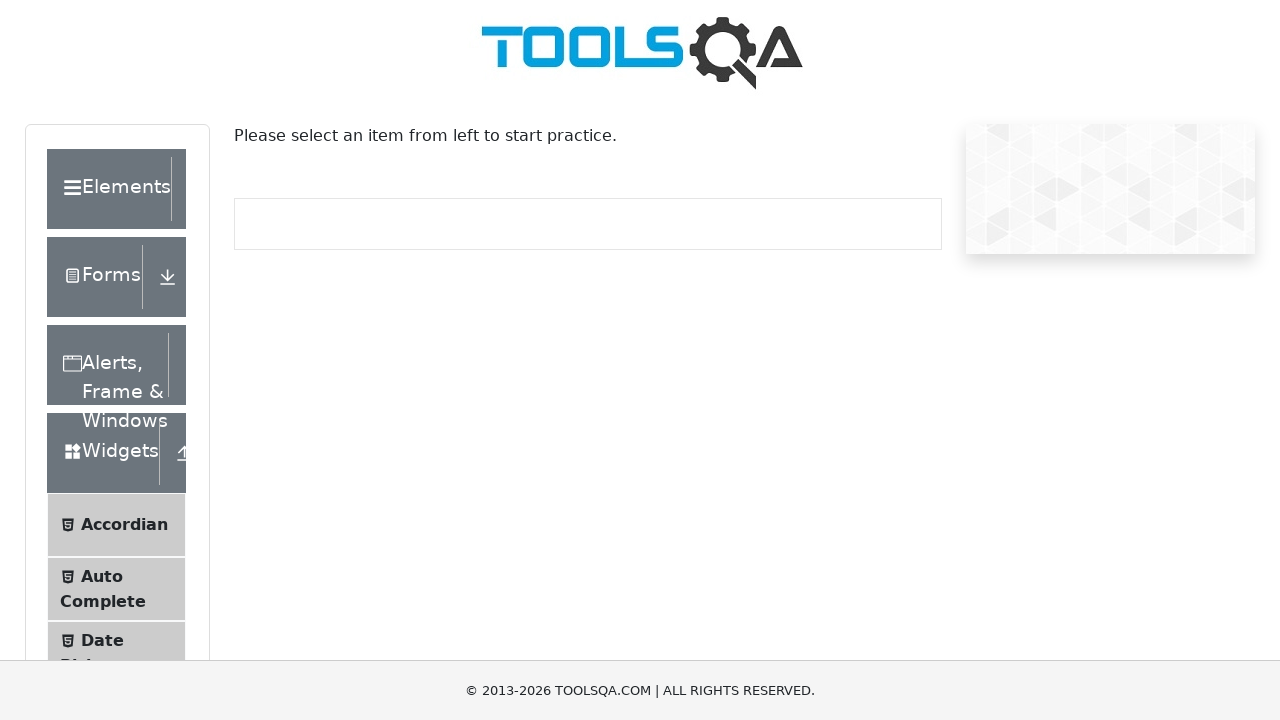

Clicked on Accordian menu item to navigate to the Accordian widget at (116, 525) on li:has-text("Accordian")
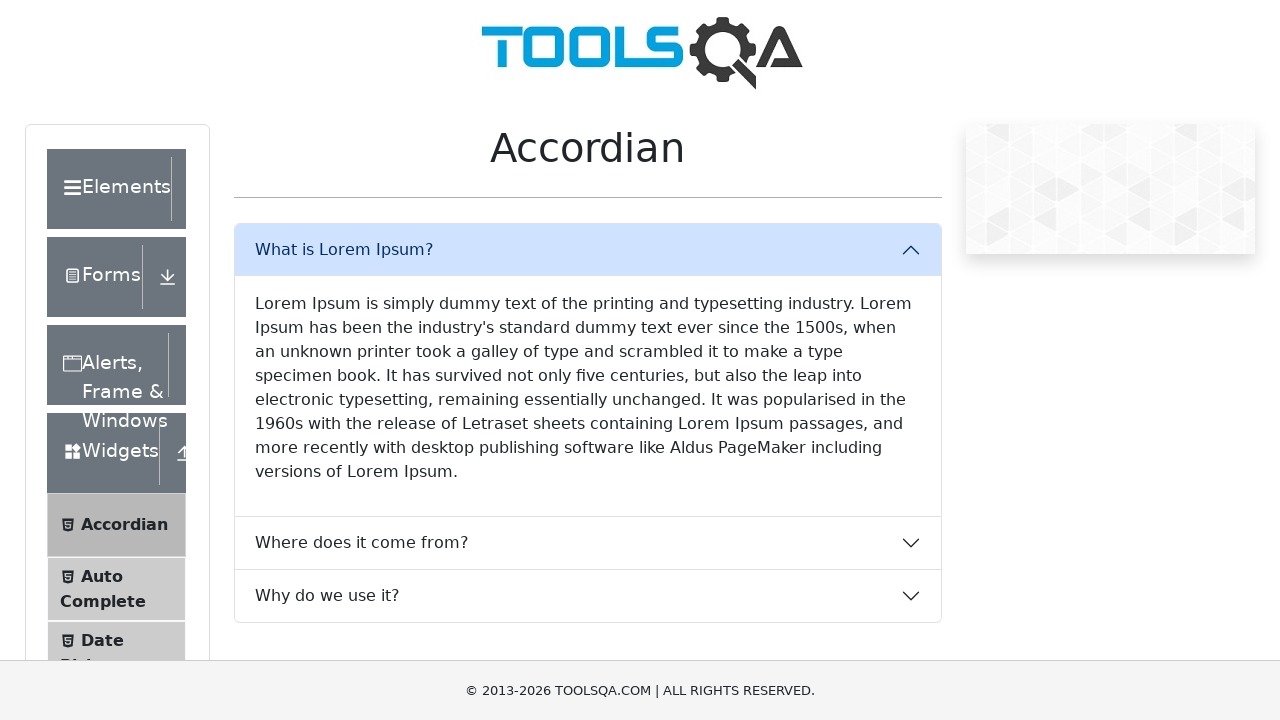

Clicked on first accordion section content (Lorem Ipsum text) at (588, 388) on text=Lorem Ipsum is simply dummy text of the printing and typesetting industry. 
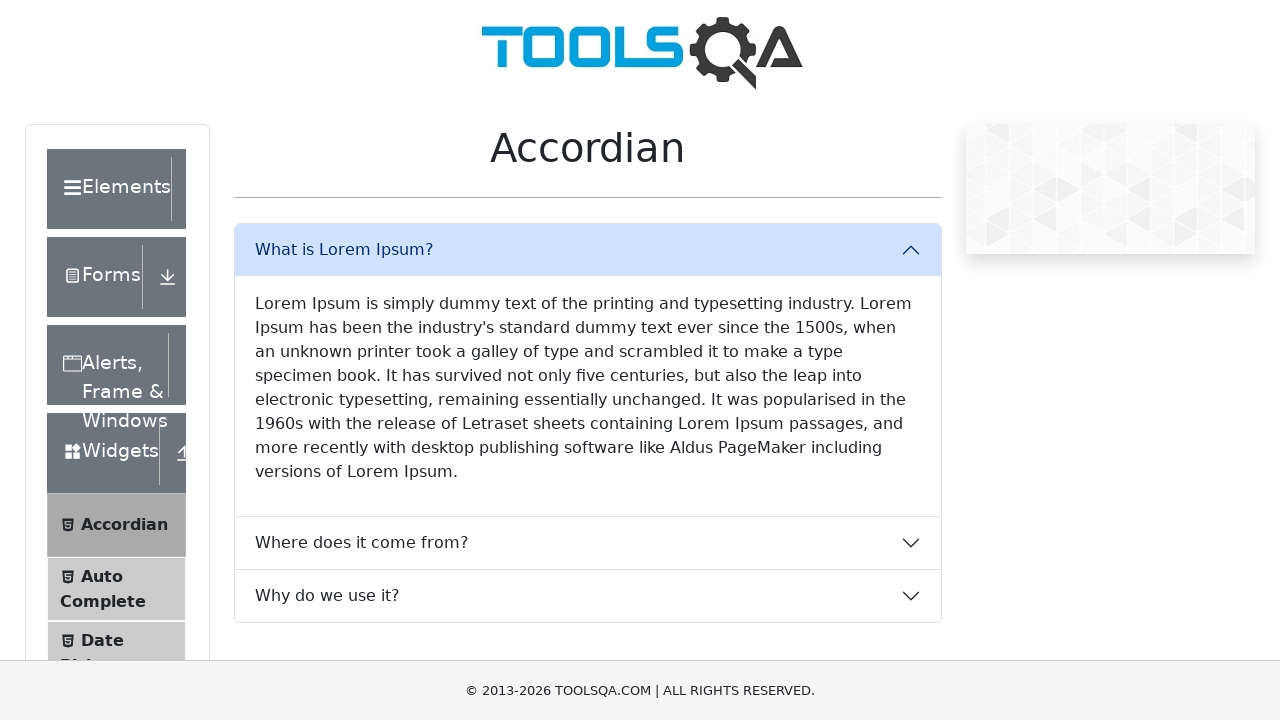

Clicked on 'What is Lorem Ipsum?' accordion section header at (588, 250) on text=What is Lorem Ipsum?
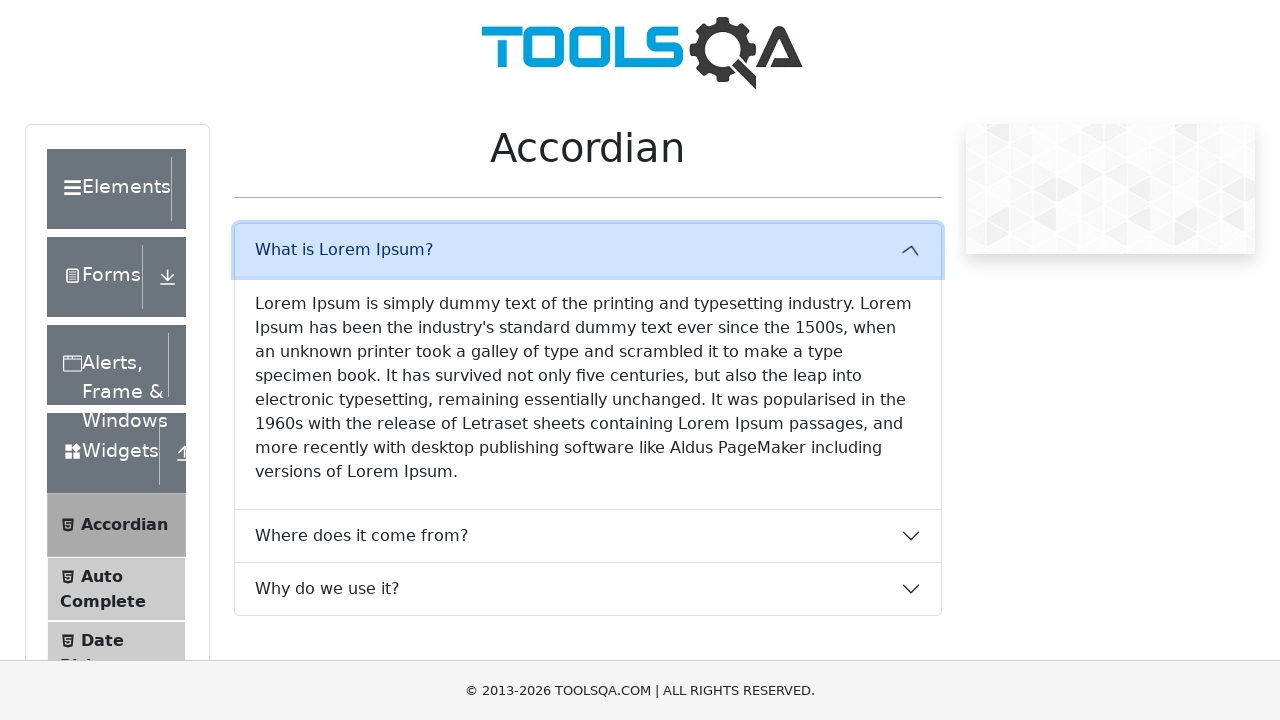

Clicked on 'Where does it come from?' accordion section header to expand it at (588, 303) on text=Where does it come from?
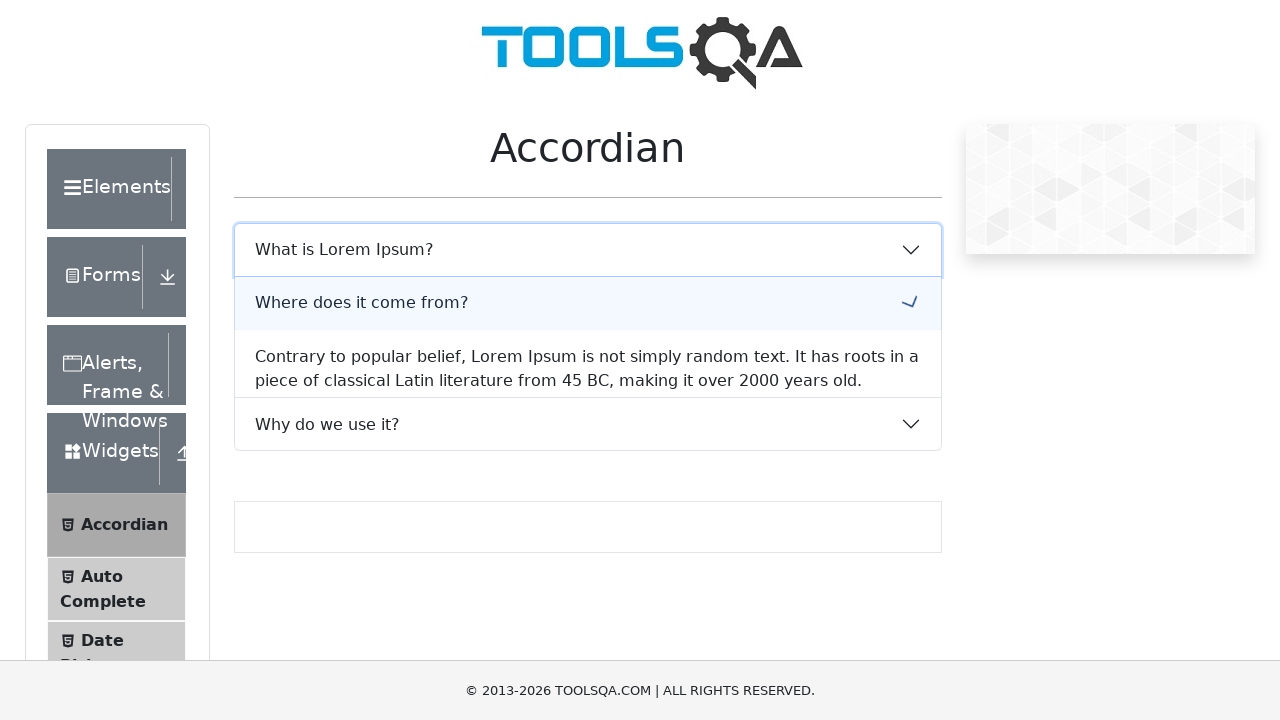

Clicked on content within 'Where does it come from?' section at (588, 465) on text=Contrary to popular belief, Lorem Ipsum is not simply random text. It has r
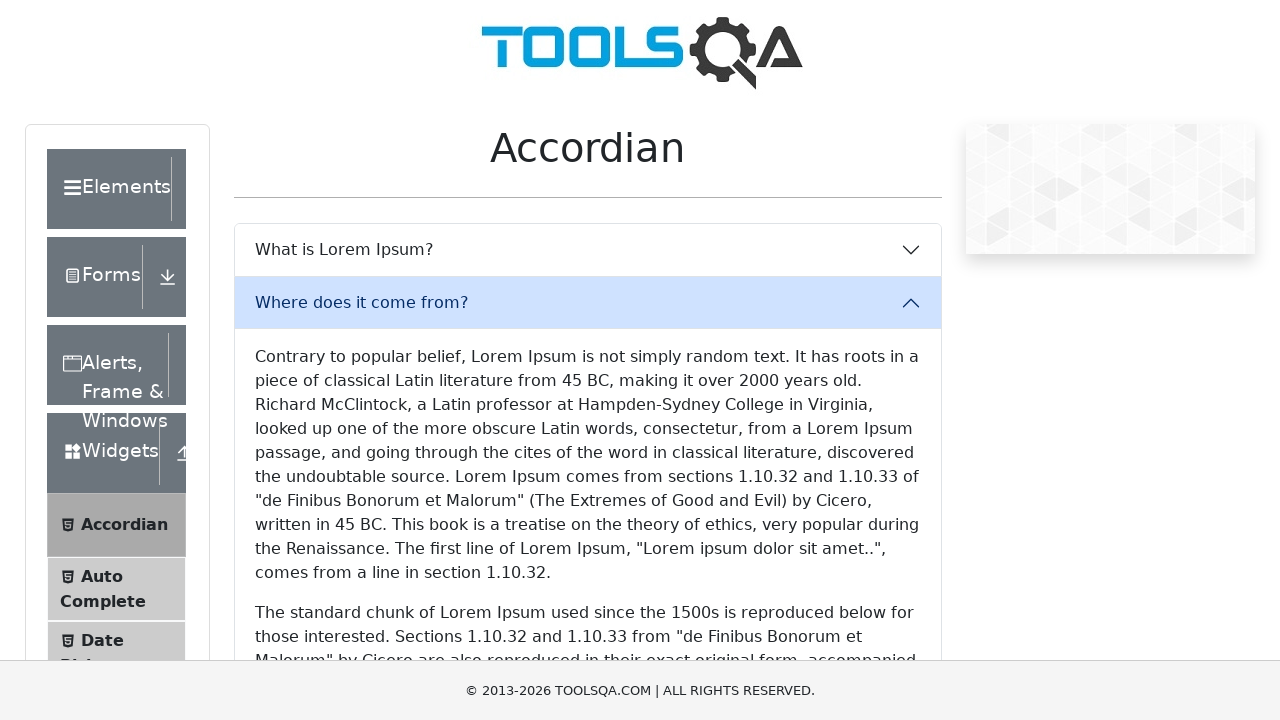

Clicked on 'Where does it come from?' accordion section header to collapse it at (588, 303) on text=Where does it come from?
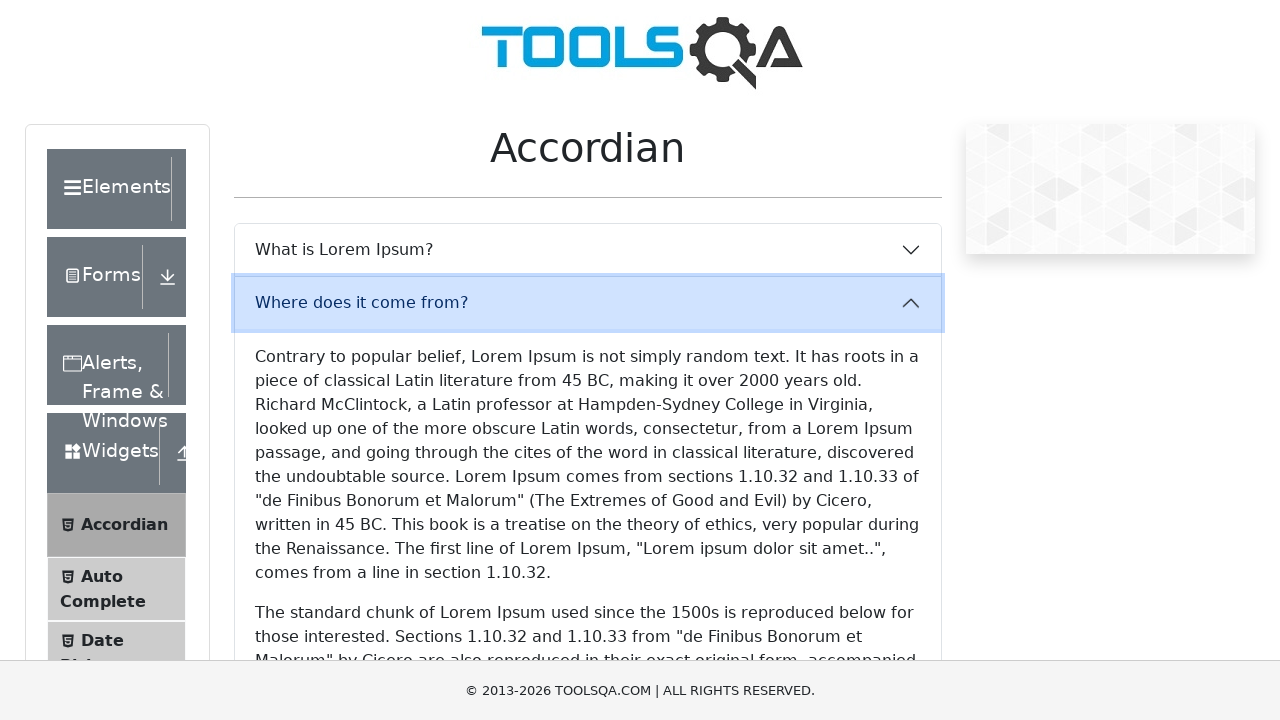

Clicked on 'Why do we use it?' accordion section header to expand it at (588, 356) on text=Why do we use it?
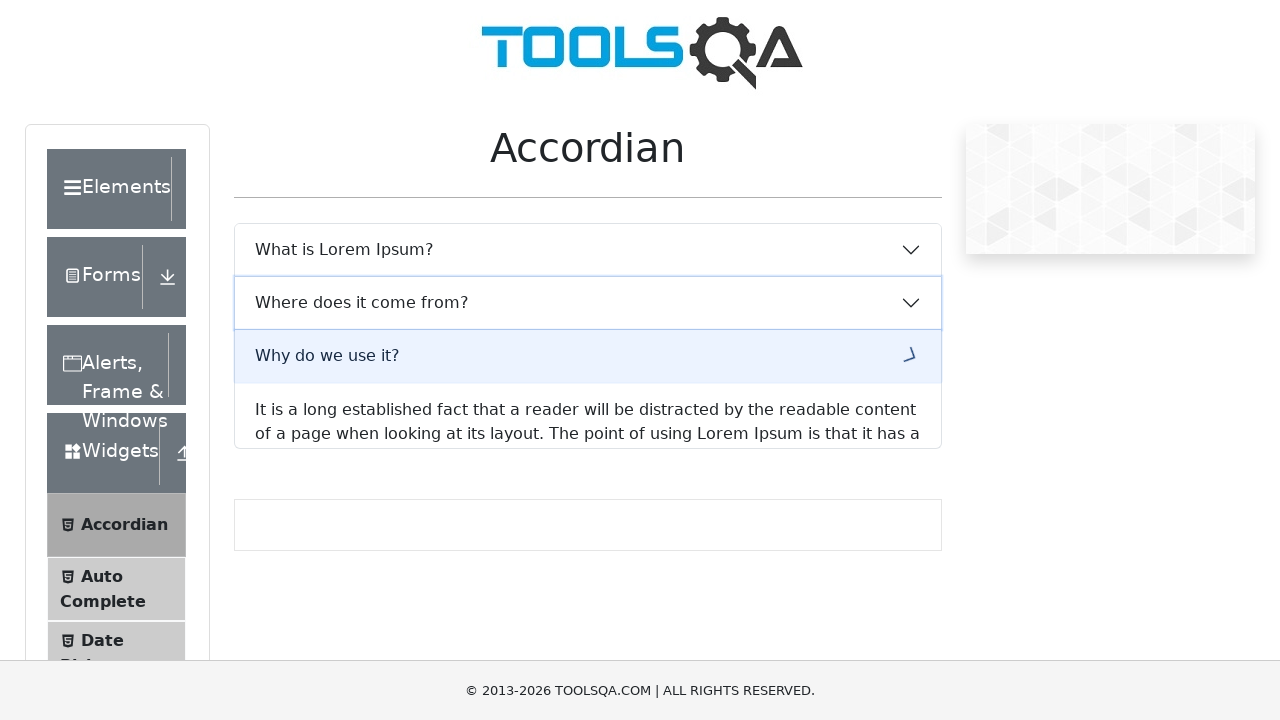

Clicked on content within 'Why do we use it?' section at (588, 494) on text=It is a long established fact that a reader will be distracted by the reada
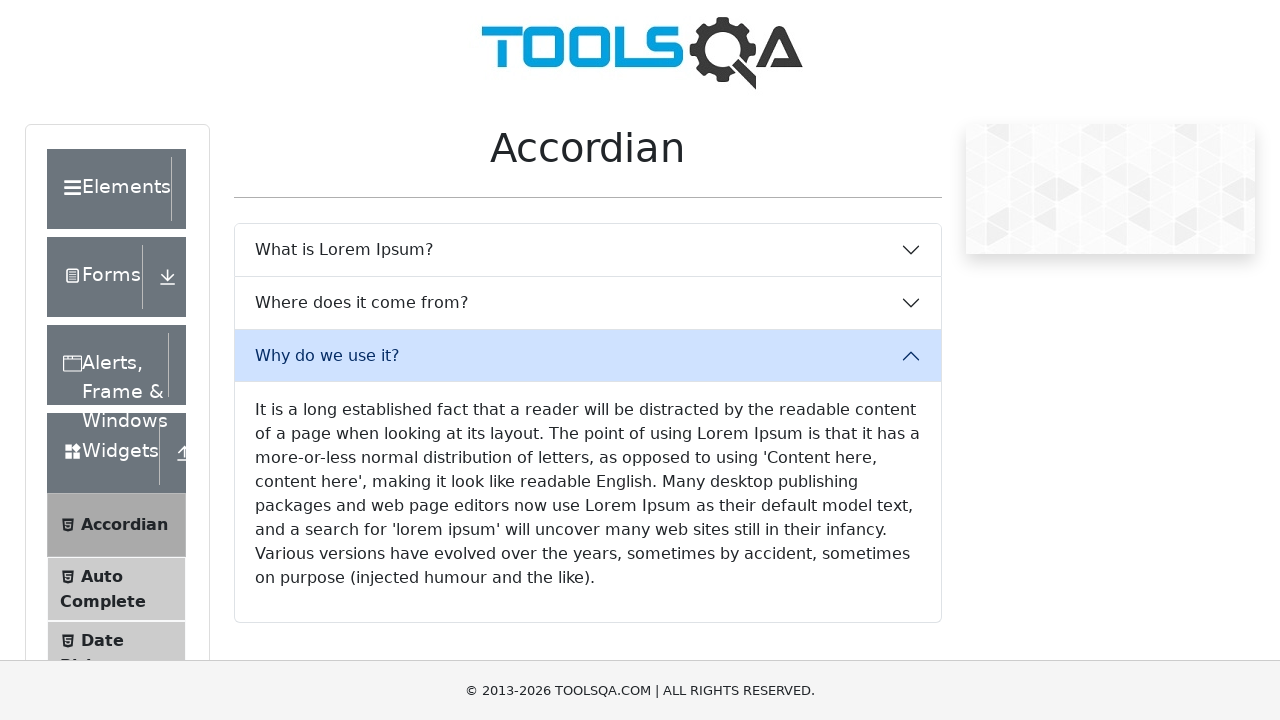

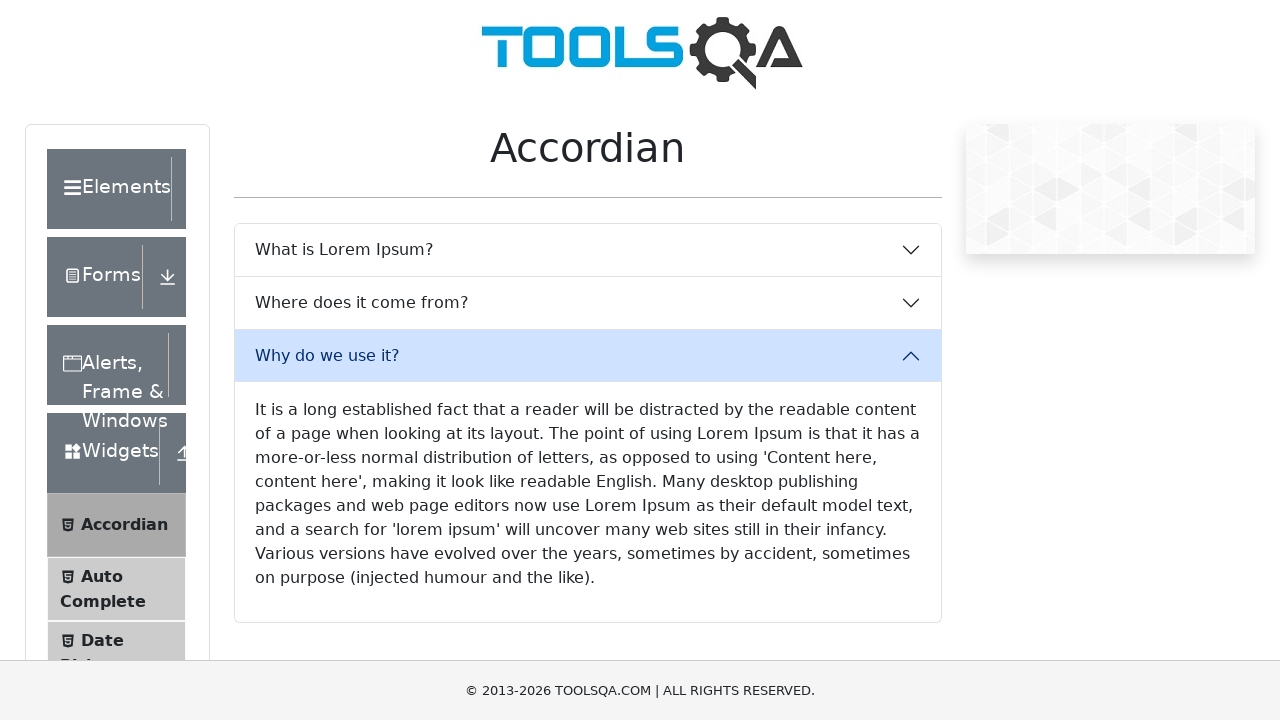